Navigates to the History page and verifies that Tim Robinson is mentioned in the first paragraph.

Starting URL: http://www.99-bottles-of-beer.net/

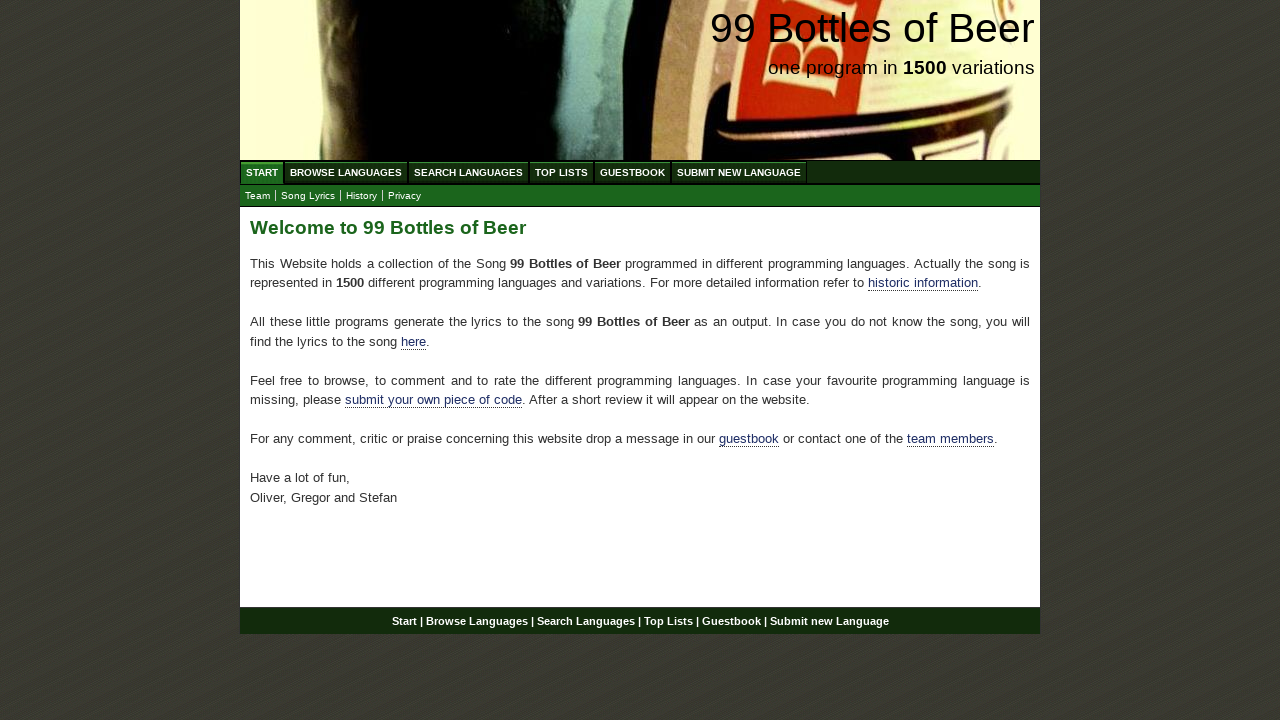

Clicked on History submenu link at (362, 196) on #submenu a[href='info.html']
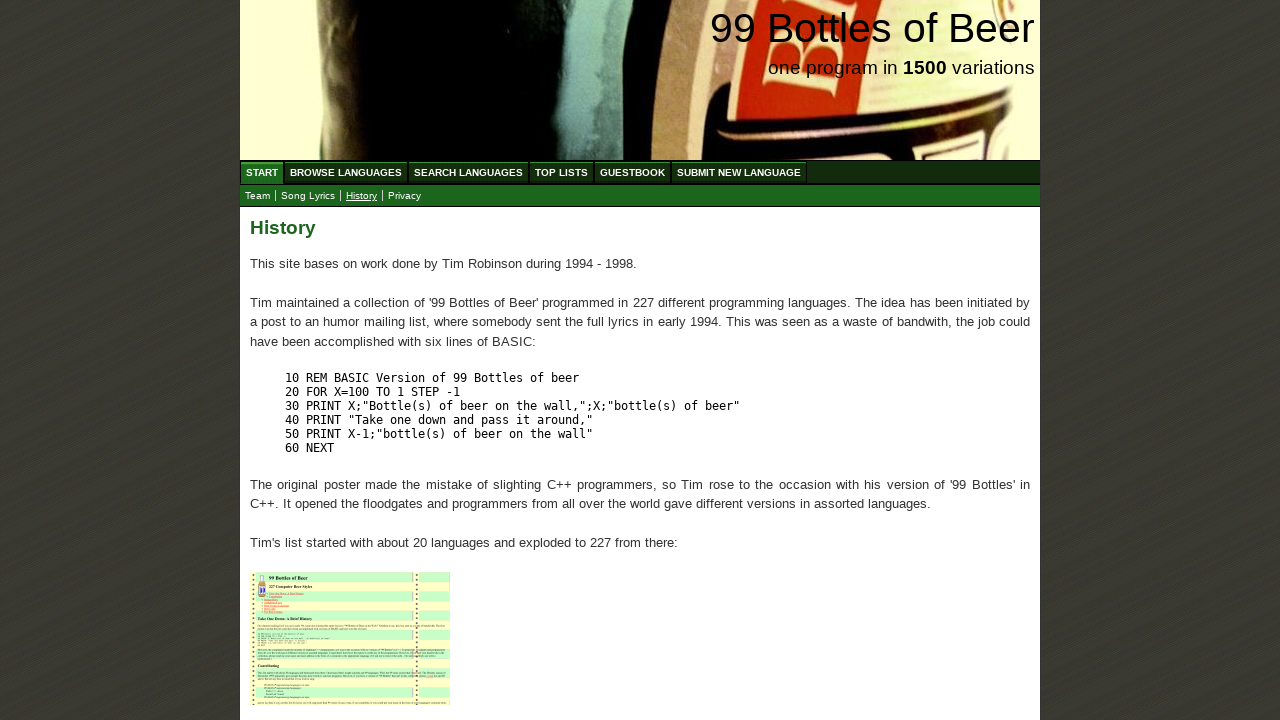

Waited for first paragraph in main content to load
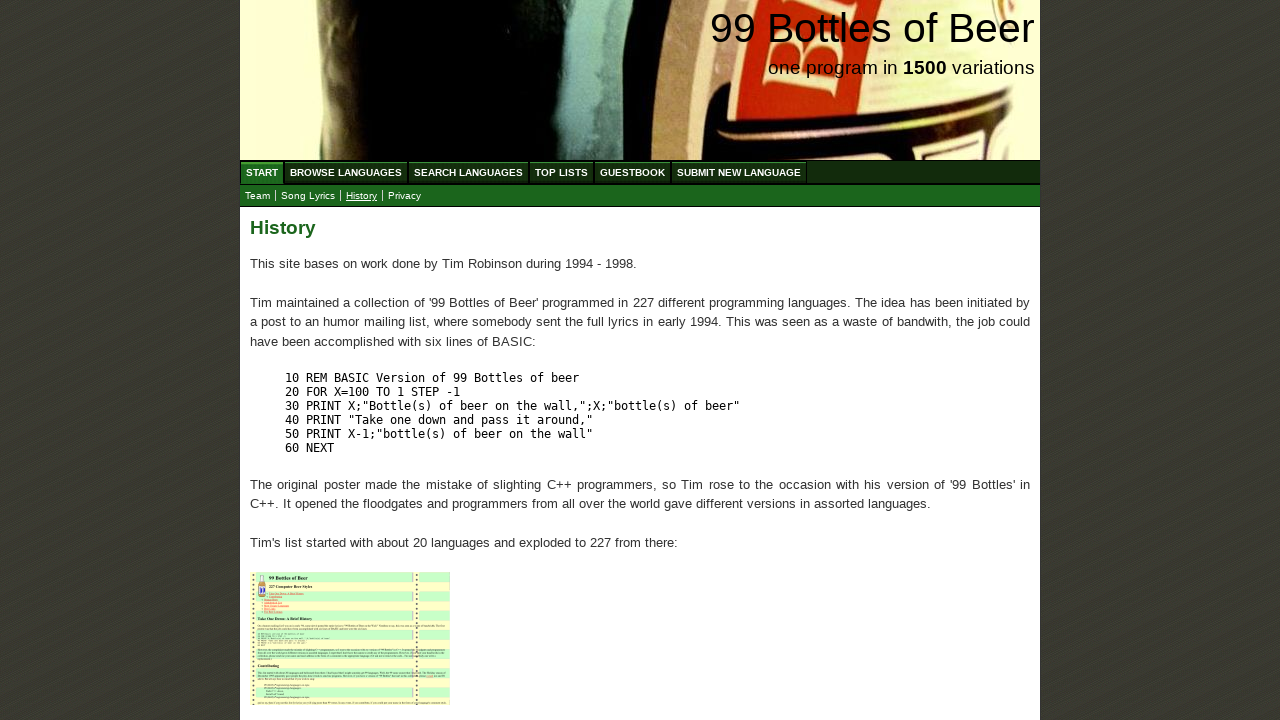

Verified that Tim Robinson is mentioned in the first paragraph
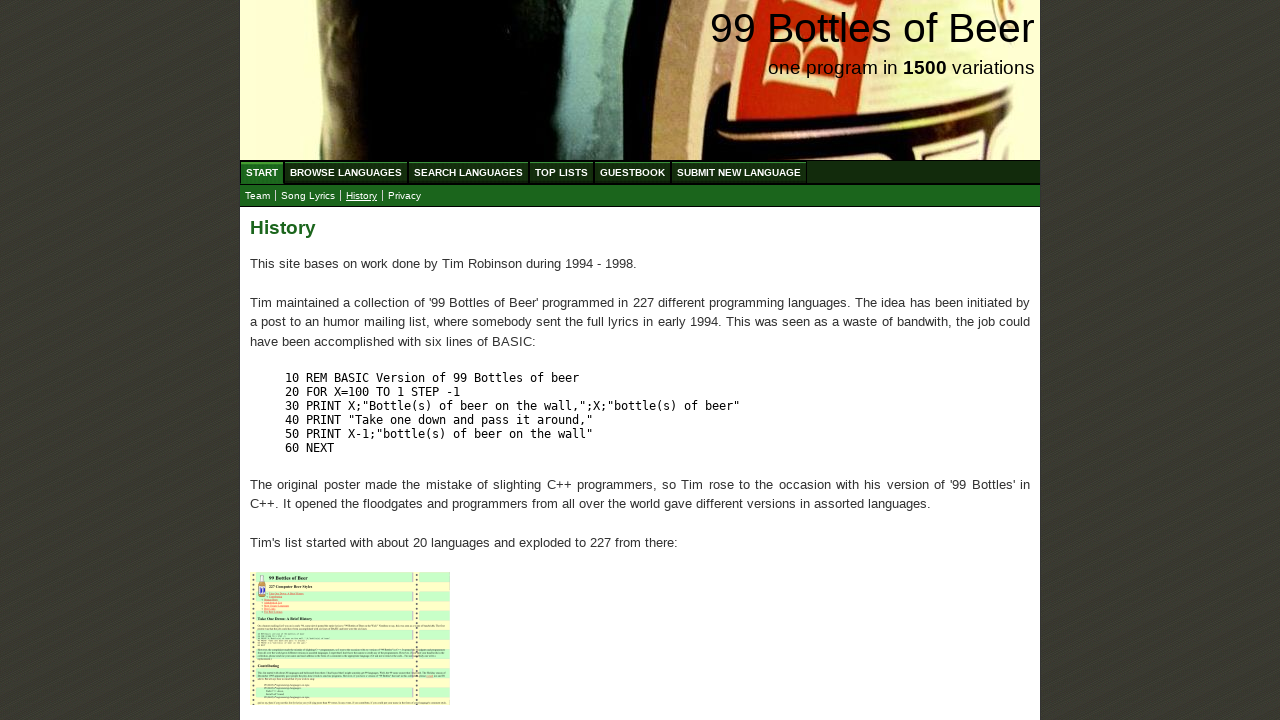

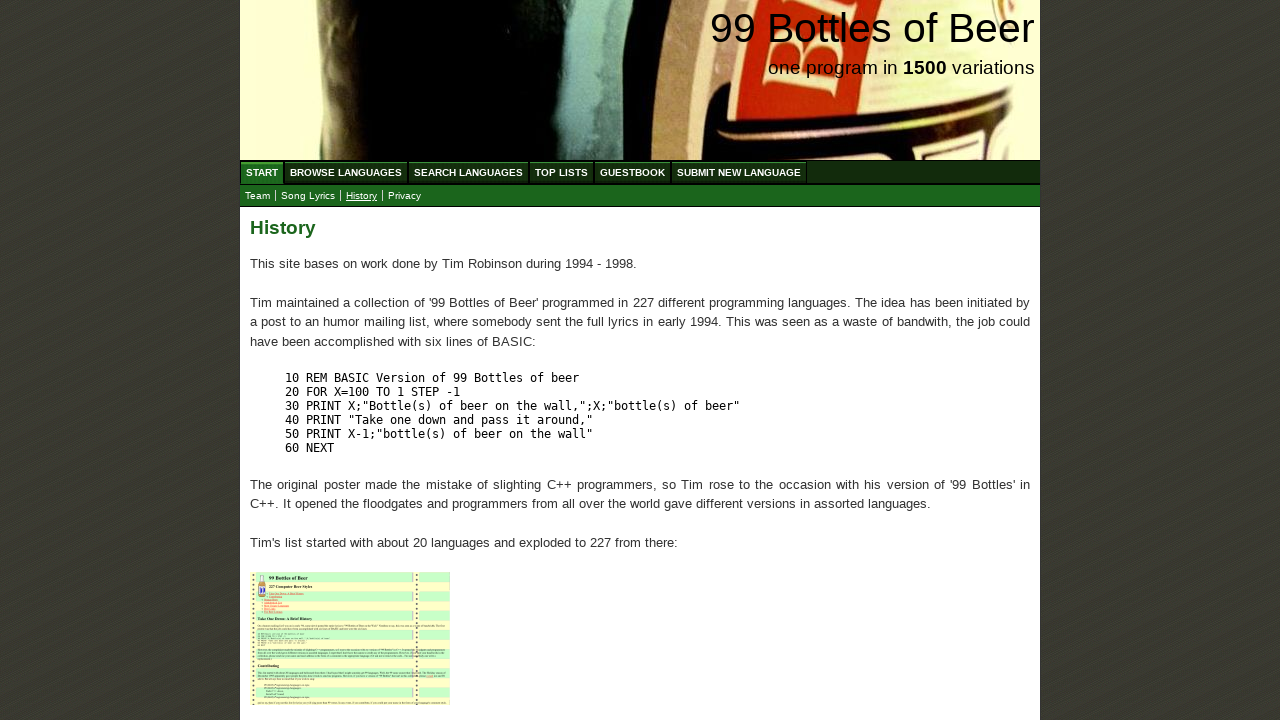